Tests an e-commerce grocery shopping flow by searching for products containing "ber", adding all matching items to cart, proceeding to checkout, and applying a promo code.

Starting URL: https://rahulshettyacademy.com/seleniumPractise/

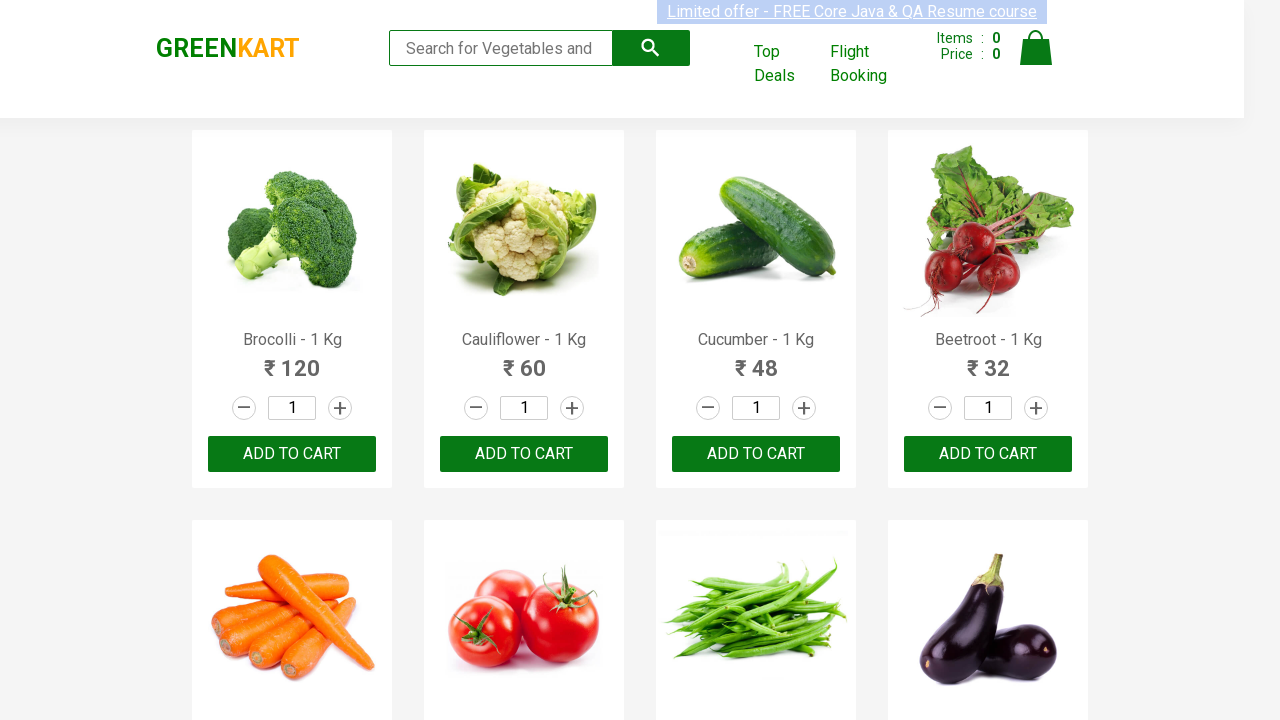

Filled search field with 'ber' to find products on input.search-keyword
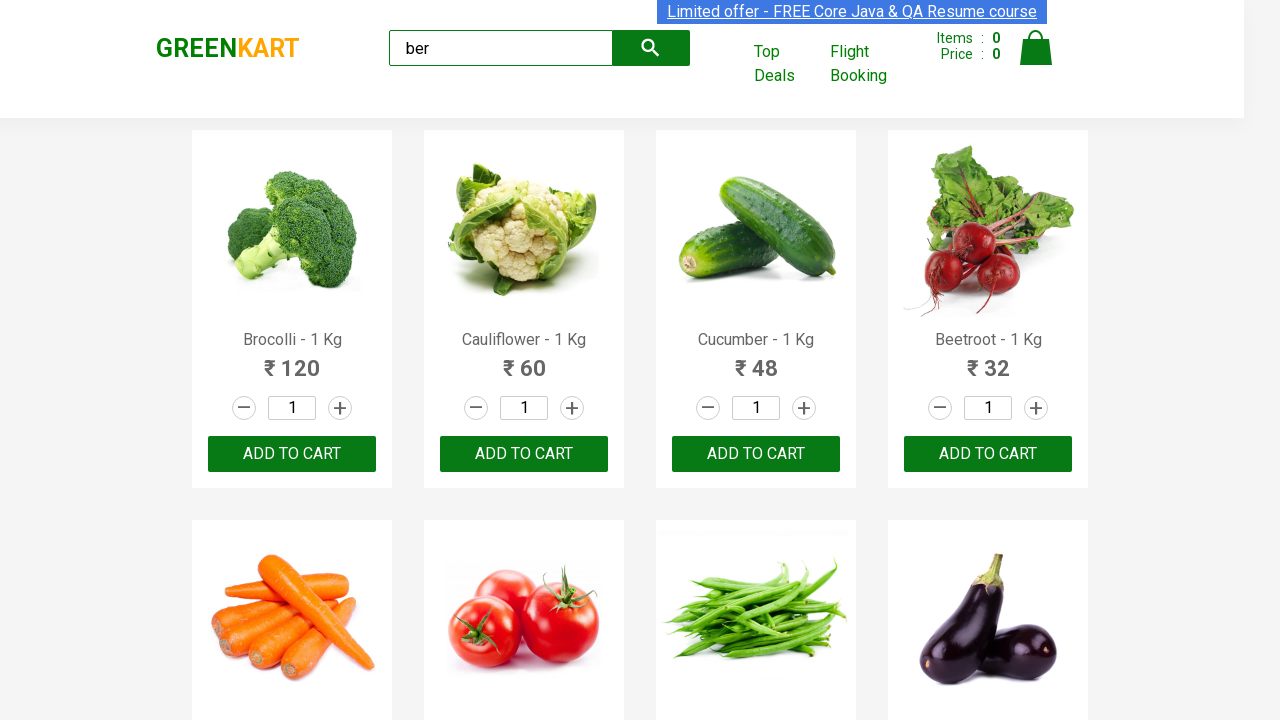

Waited for search results to load
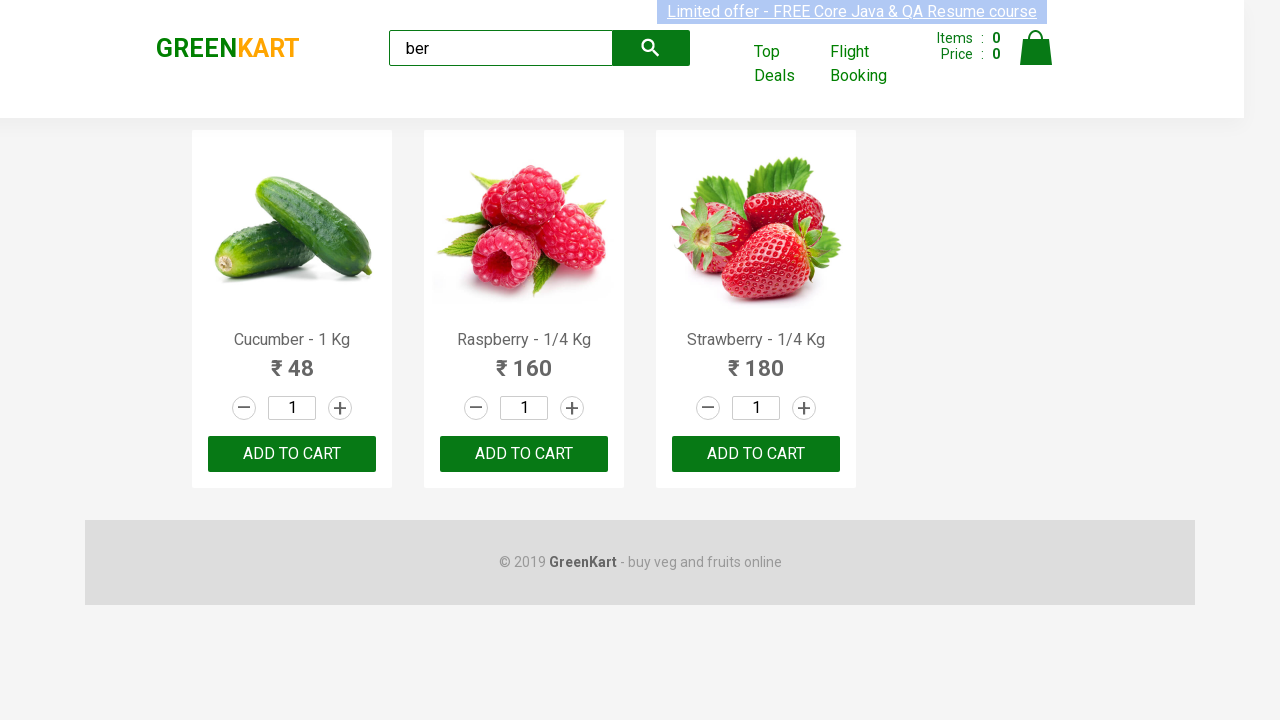

Clicked 'Add to Cart' button for a matching product at (292, 454) on xpath=//div[@class='product-action']/button >> nth=0
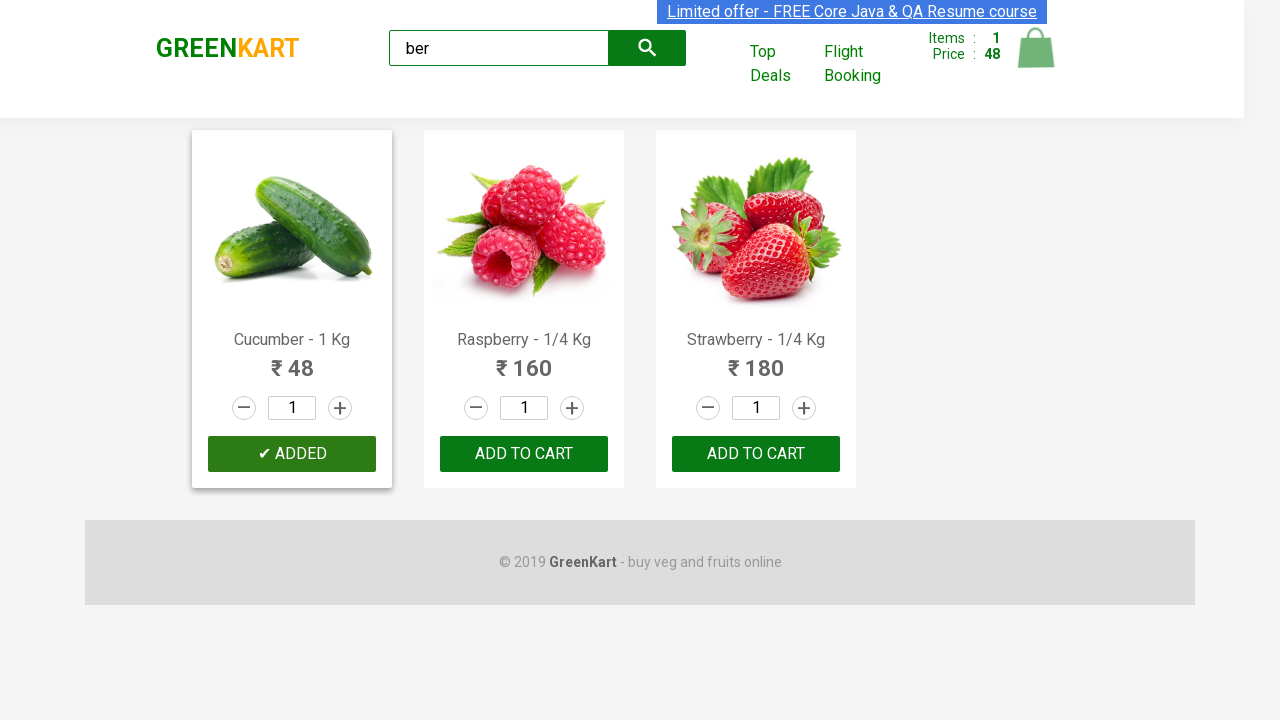

Clicked 'Add to Cart' button for a matching product at (524, 454) on xpath=//div[@class='product-action']/button >> nth=1
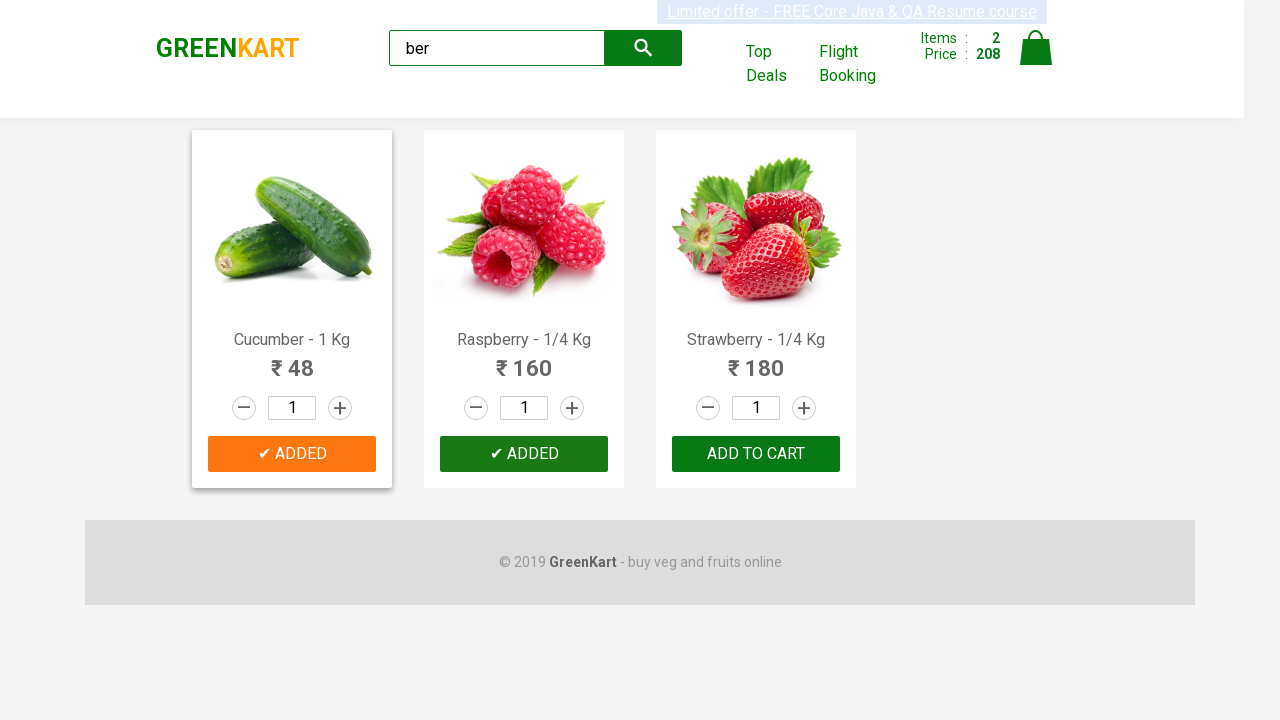

Clicked 'Add to Cart' button for a matching product at (756, 454) on xpath=//div[@class='product-action']/button >> nth=2
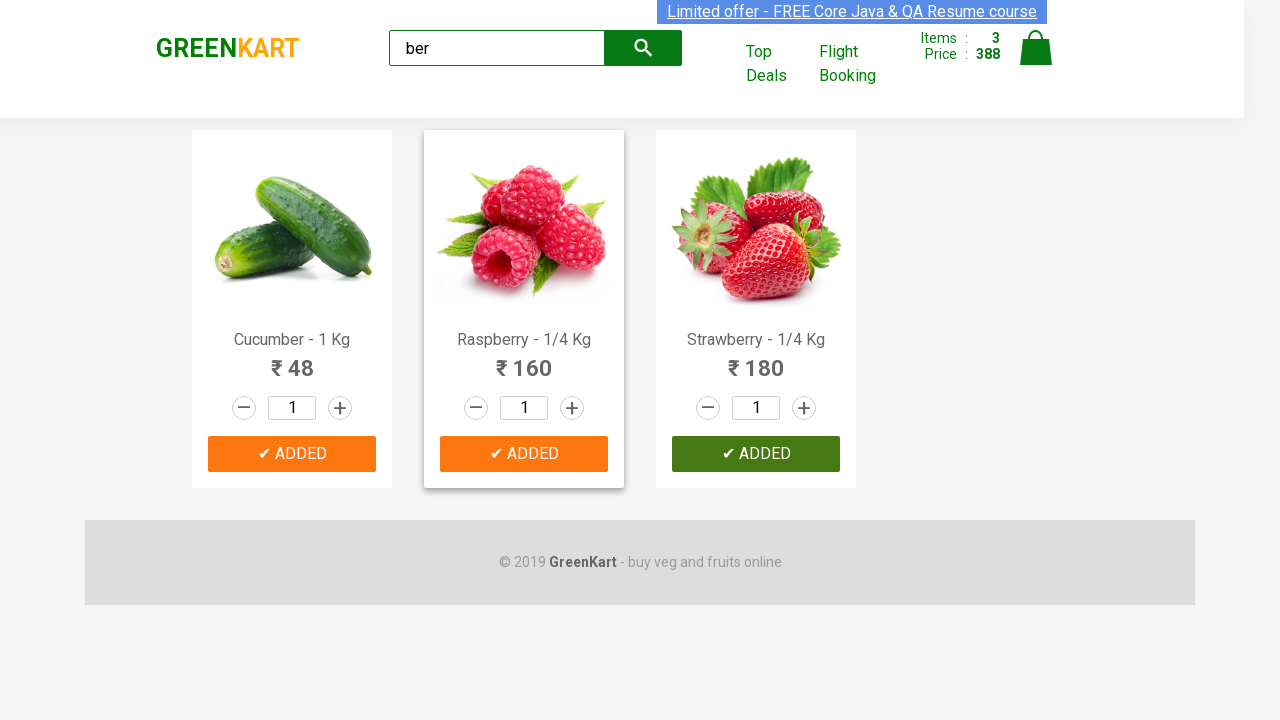

Clicked on the cart icon at (1036, 48) on img[alt='Cart']
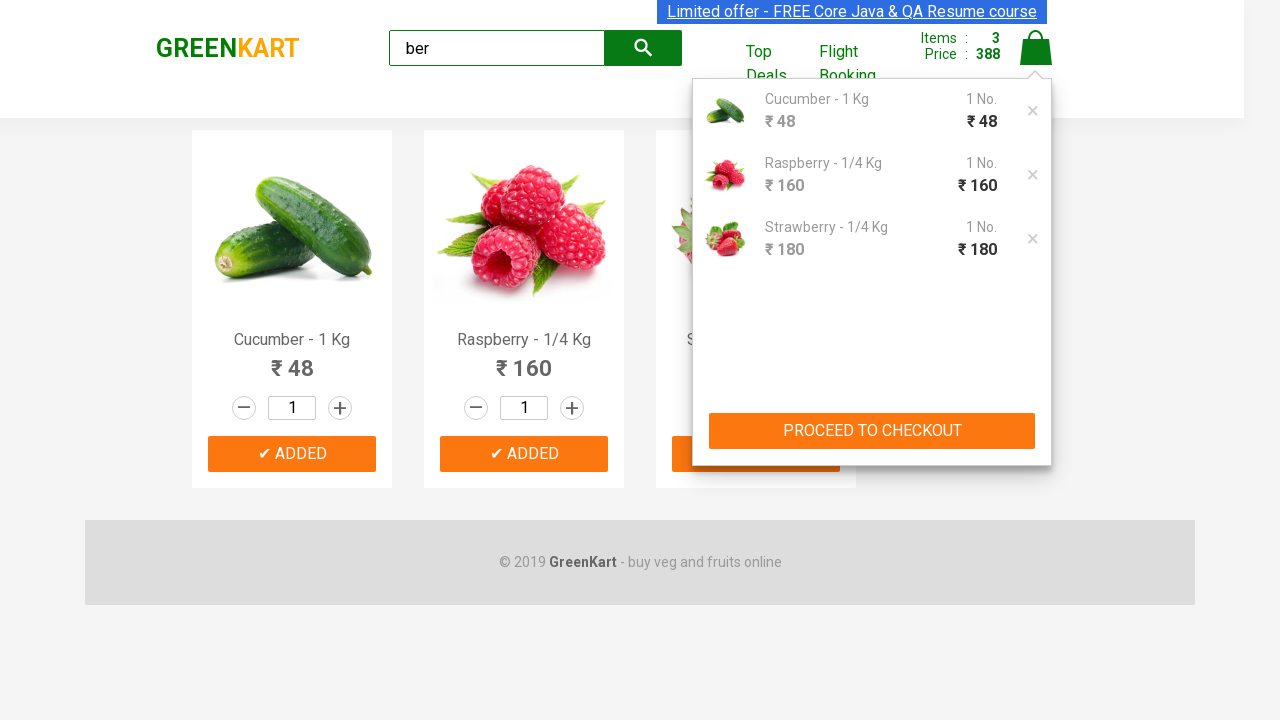

Clicked 'PROCEED TO CHECKOUT' button at (872, 431) on xpath=//button[text()='PROCEED TO CHECKOUT']
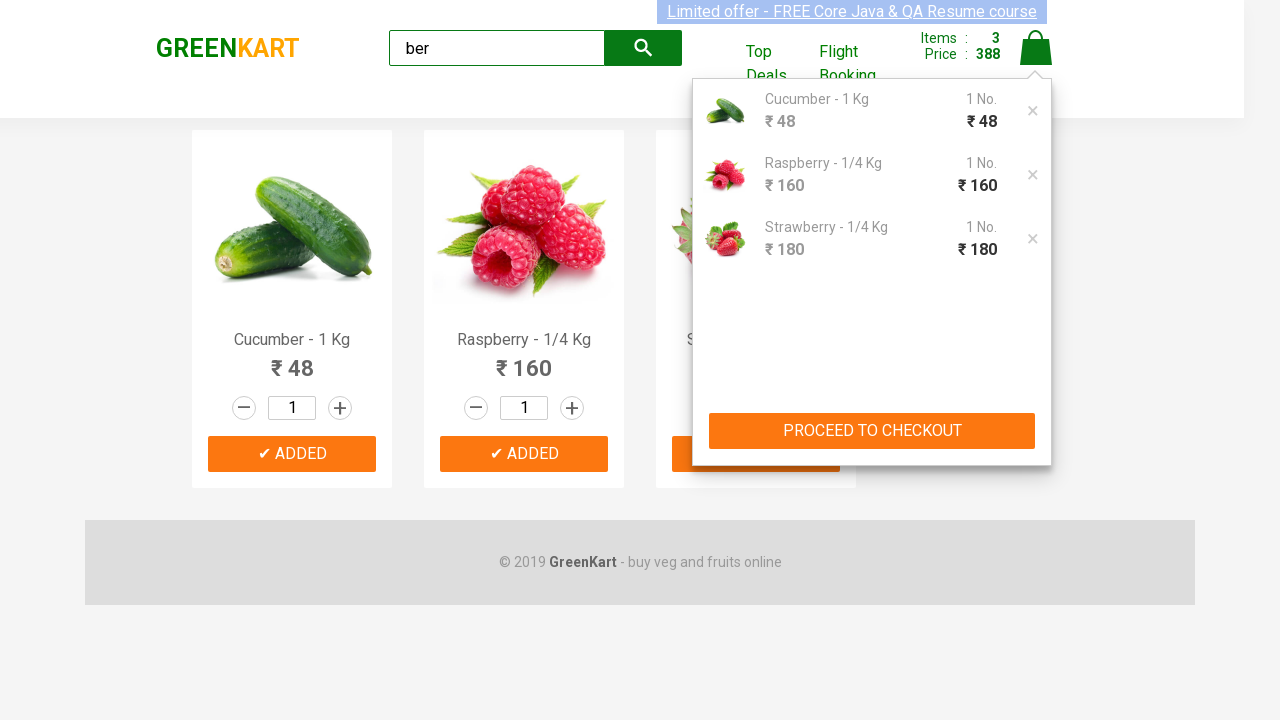

Entered promo code 'rahulshettyacademy' on .promoCode
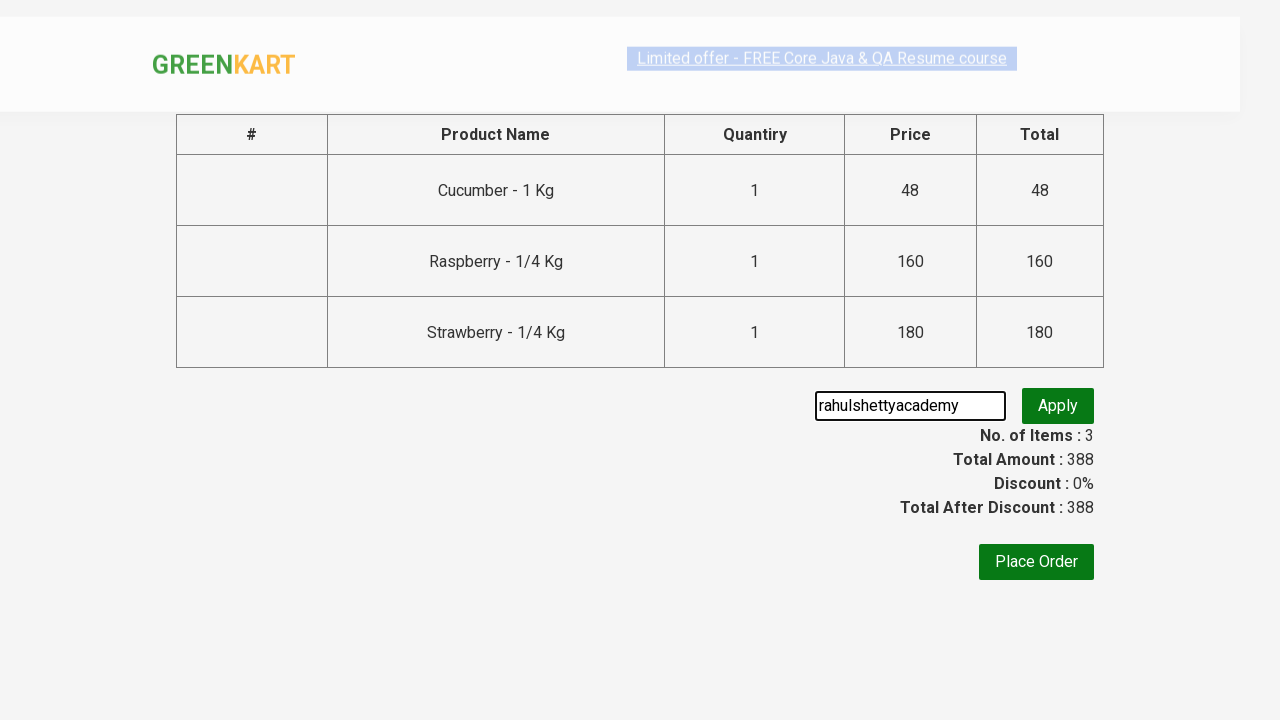

Clicked promo apply button at (1058, 406) on .promoBtn
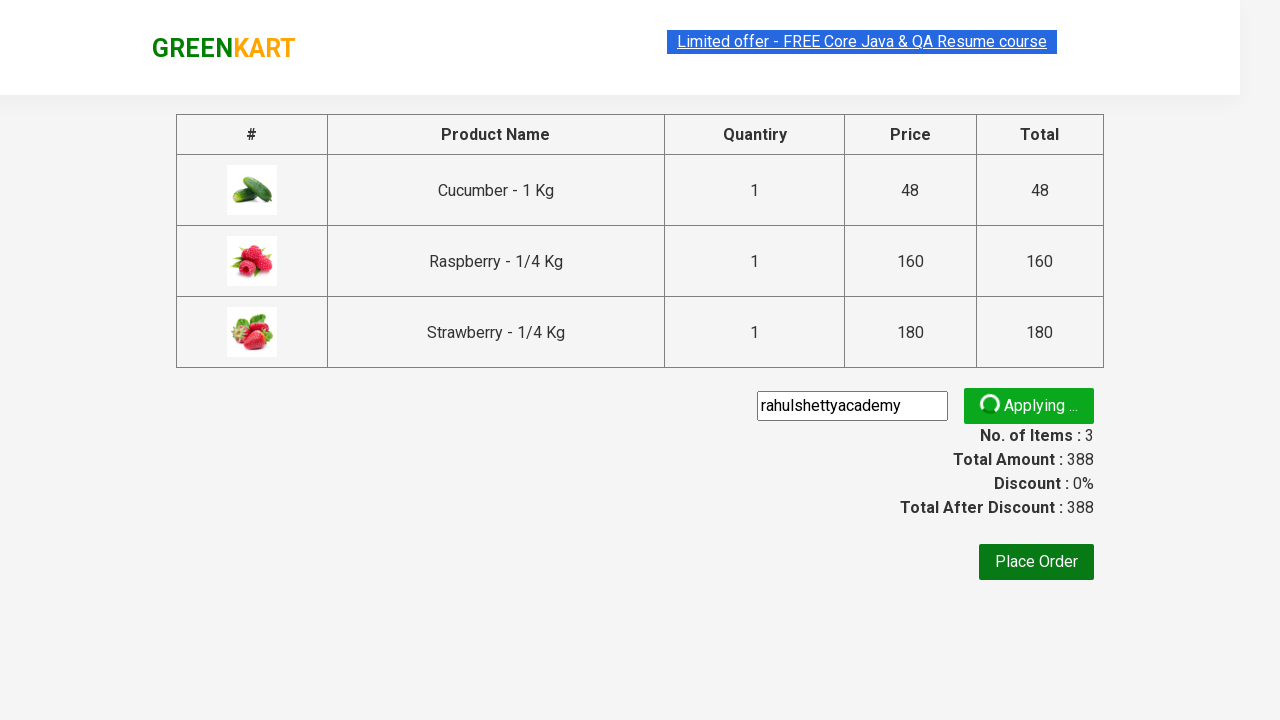

Promo code was successfully applied
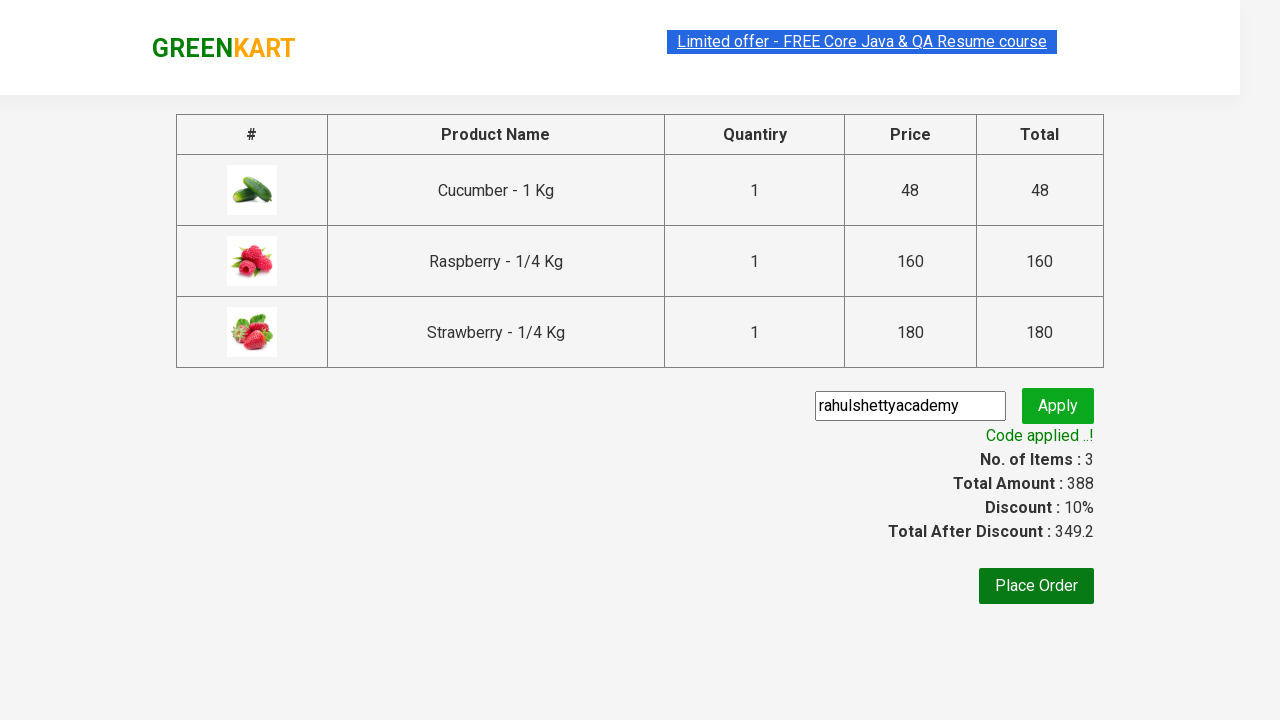

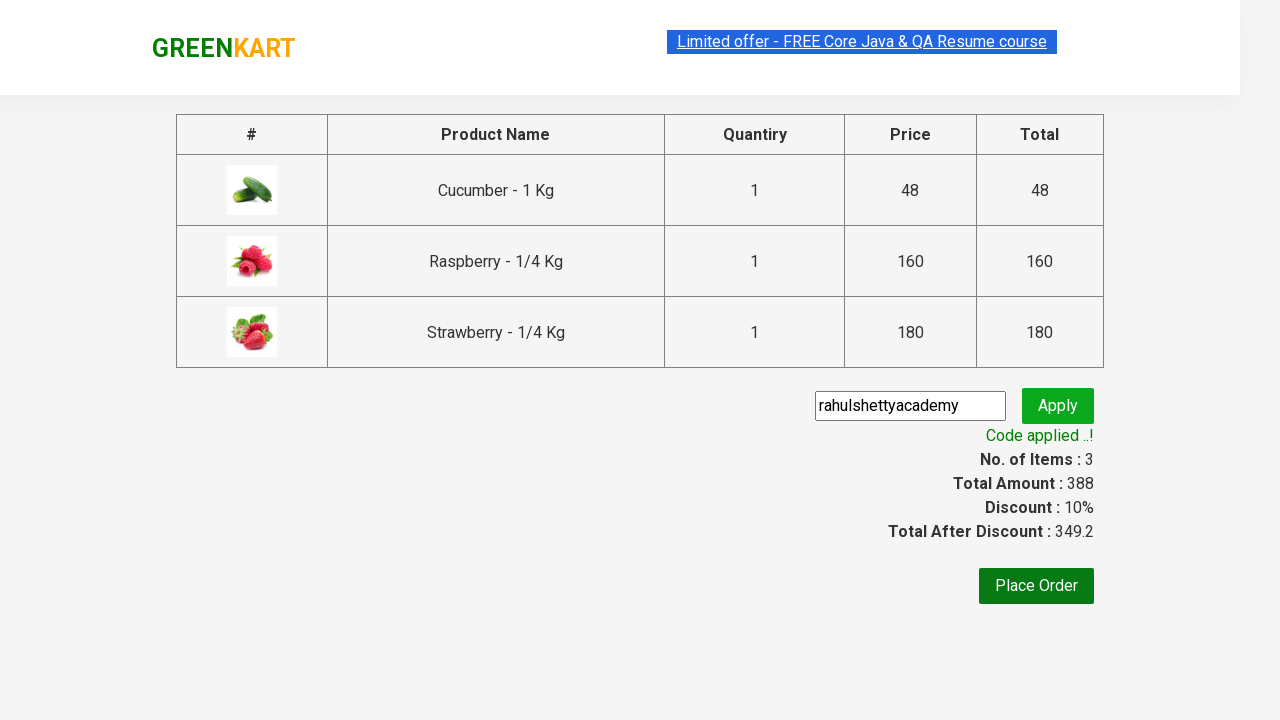